Tests right-click functionality on DemoQA by navigating to Elements page, clicking Buttons section, and performing a context click to verify the success message appears.

Starting URL: https://demoqa.com/

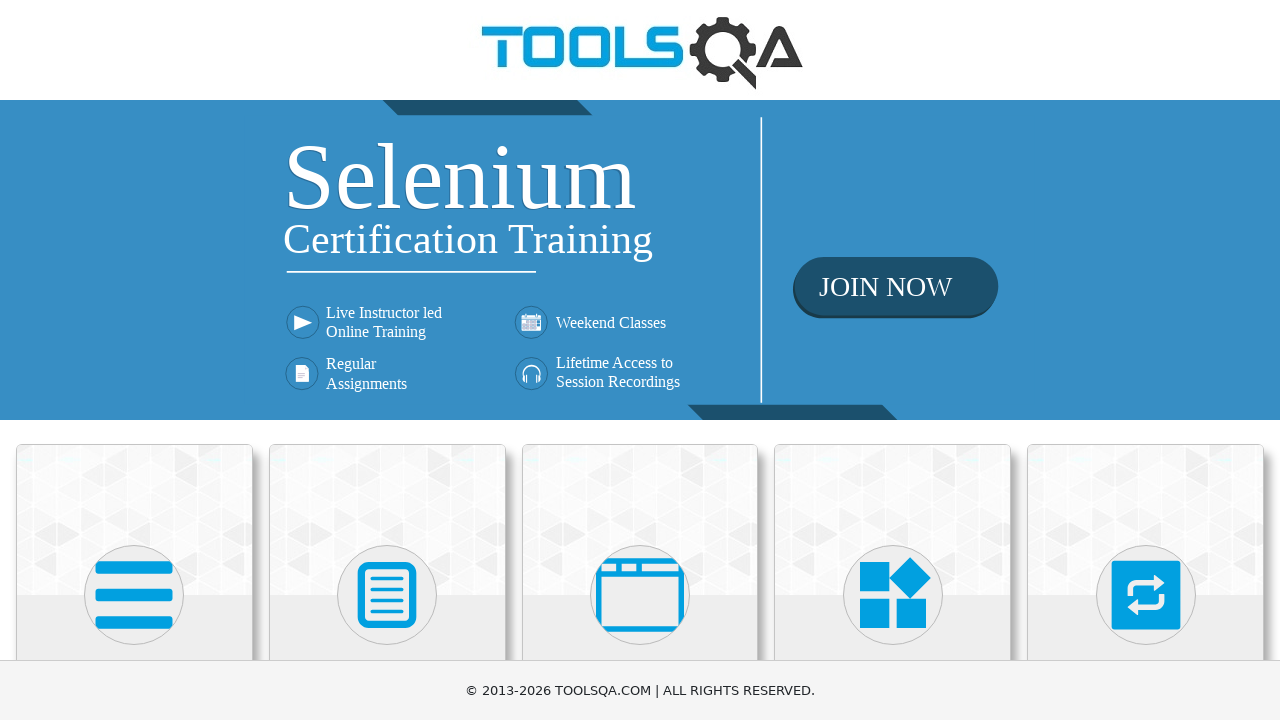

Clicked on Elements card at (134, 360) on xpath=//h5[text()='Elements']
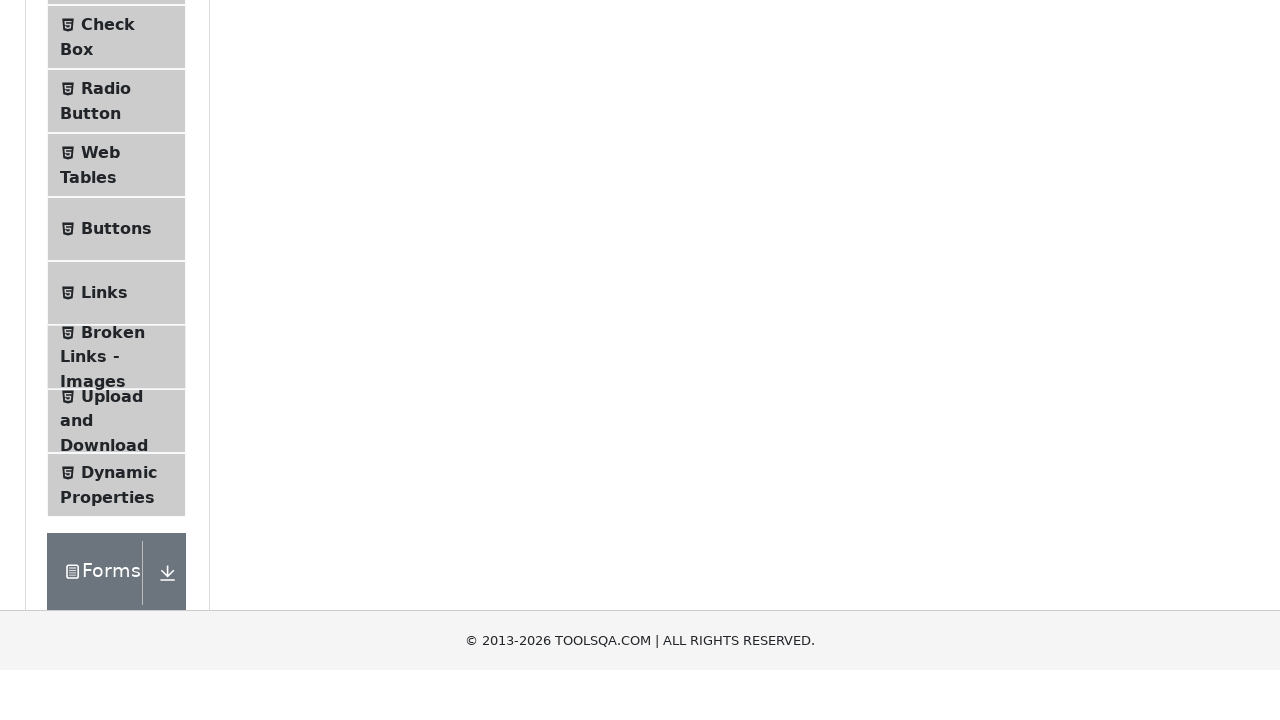

Clicked on Buttons menu item at (116, 517) on xpath=//span[@class='text' and text()='Buttons']
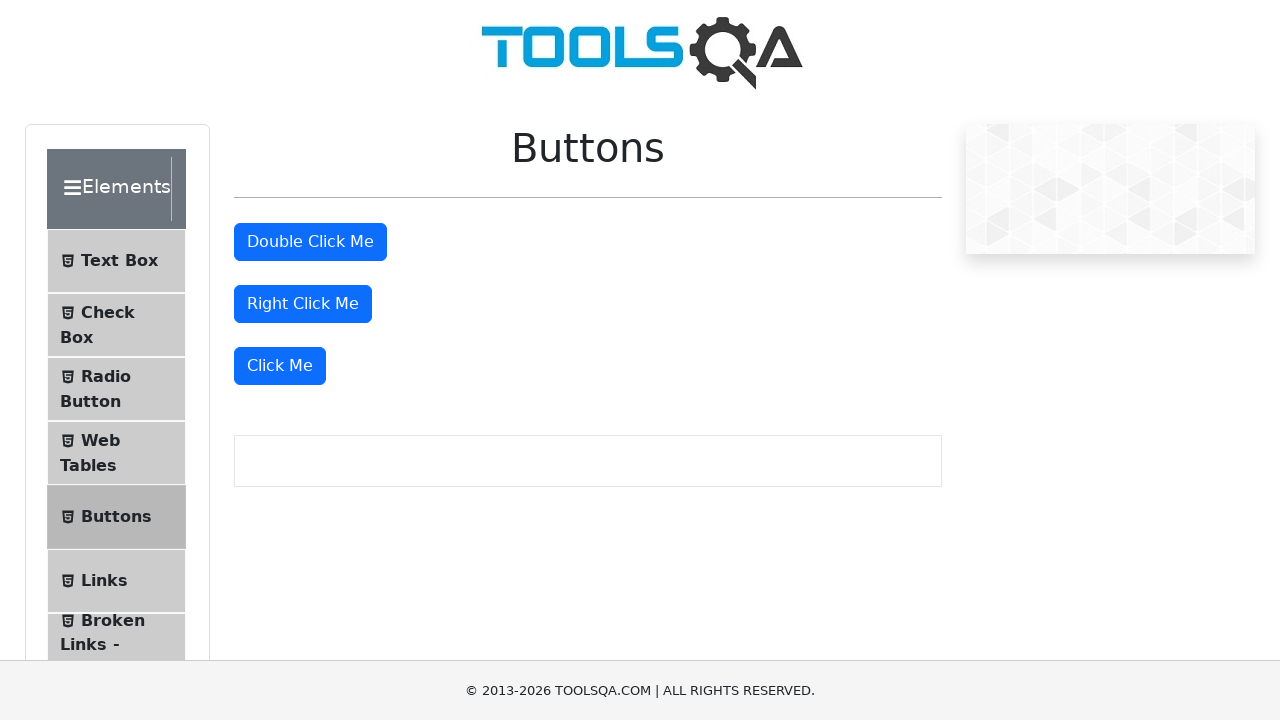

Right-clicked on the right click button at (303, 304) on #rightClickBtn
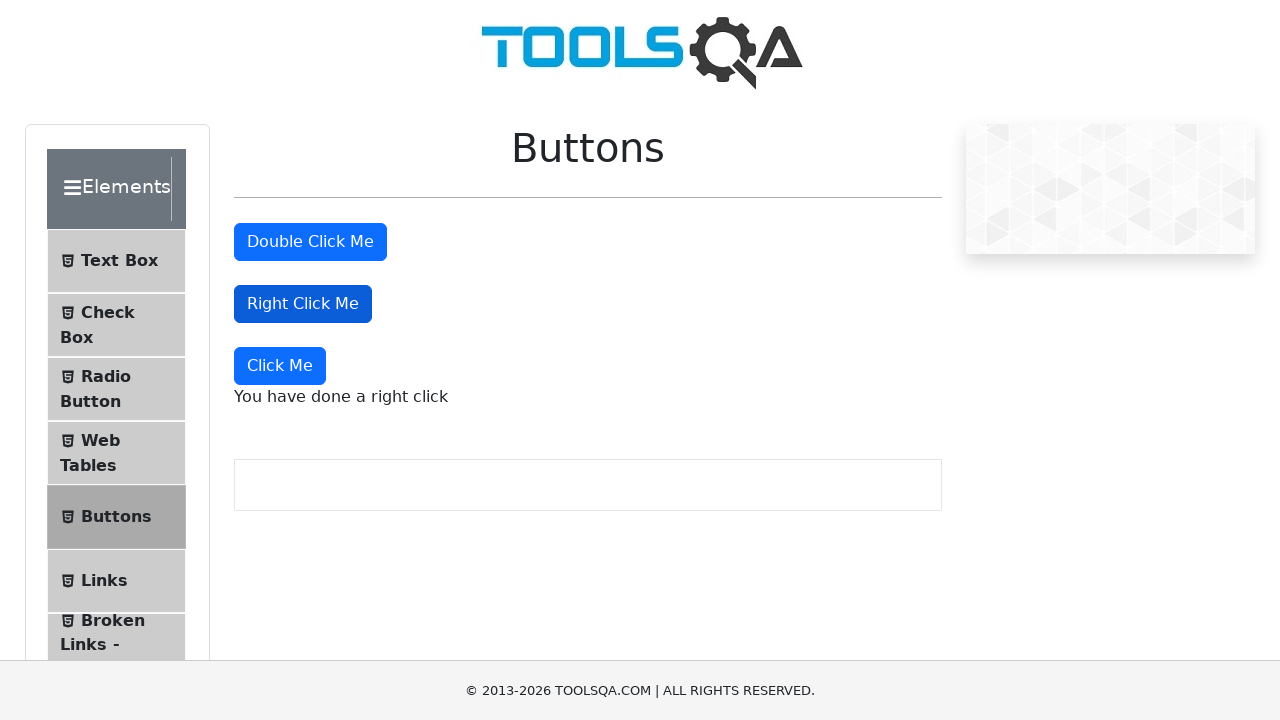

Verified right click success message appeared
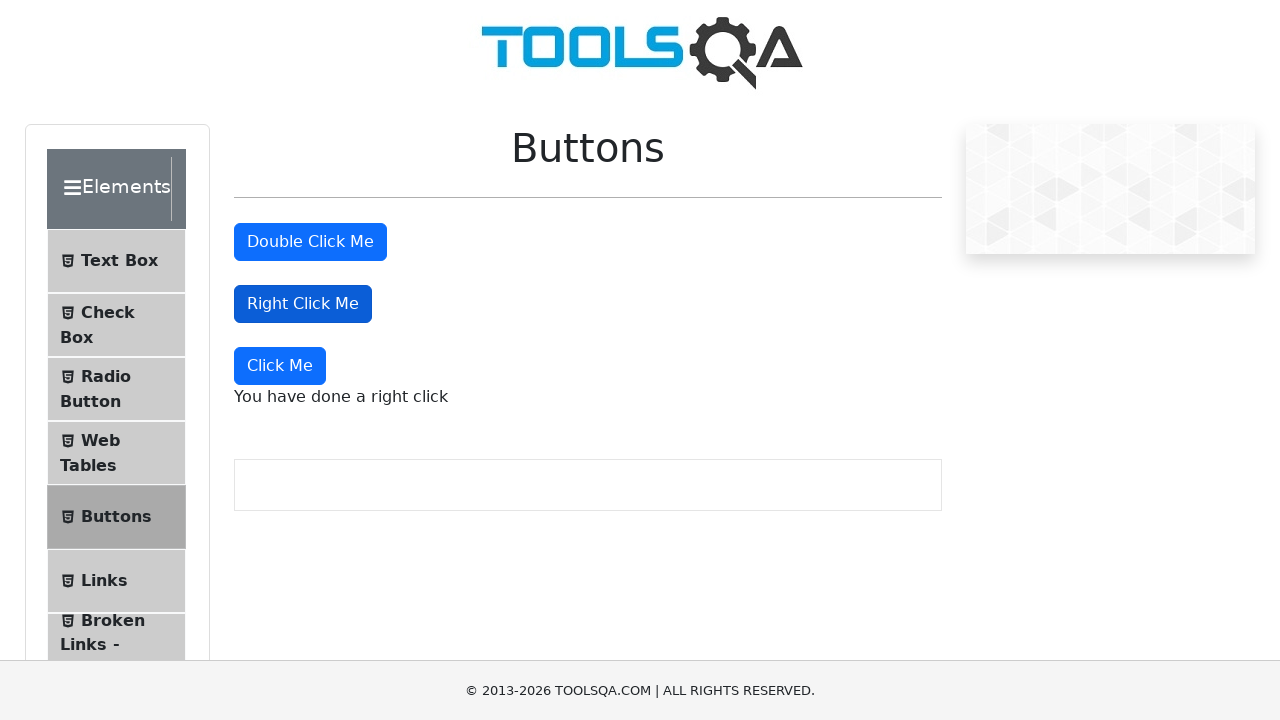

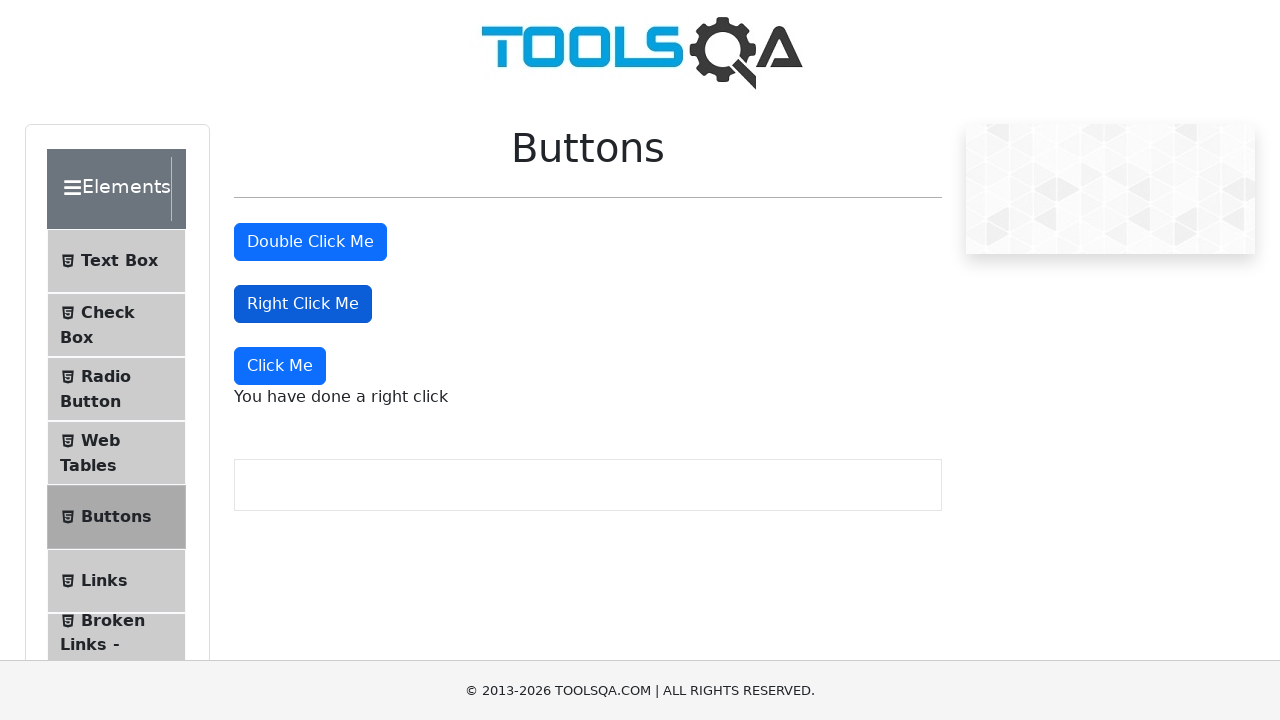